Tests that the e-commerce playground page loads correctly with a 1600x1200 desktop viewport emulation

Starting URL: https://ecommerce-playground.lambdatest.io

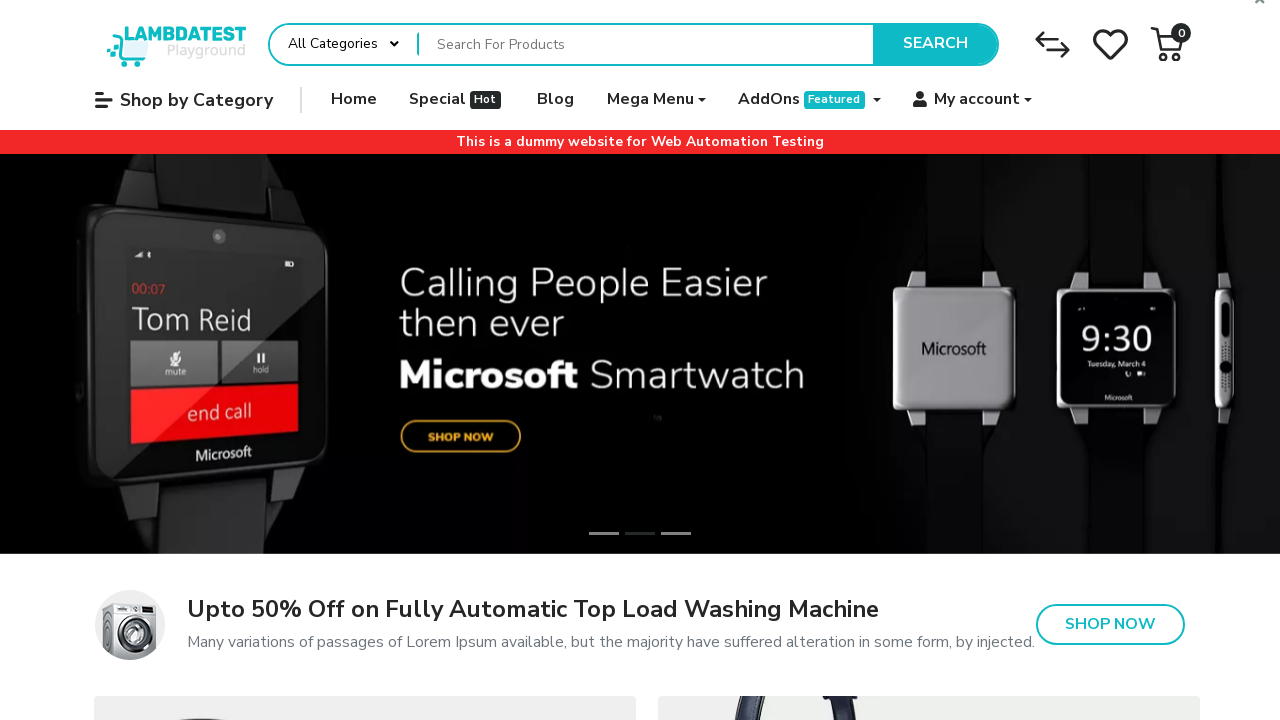

Set viewport size to 1600x1200 for desktop emulation
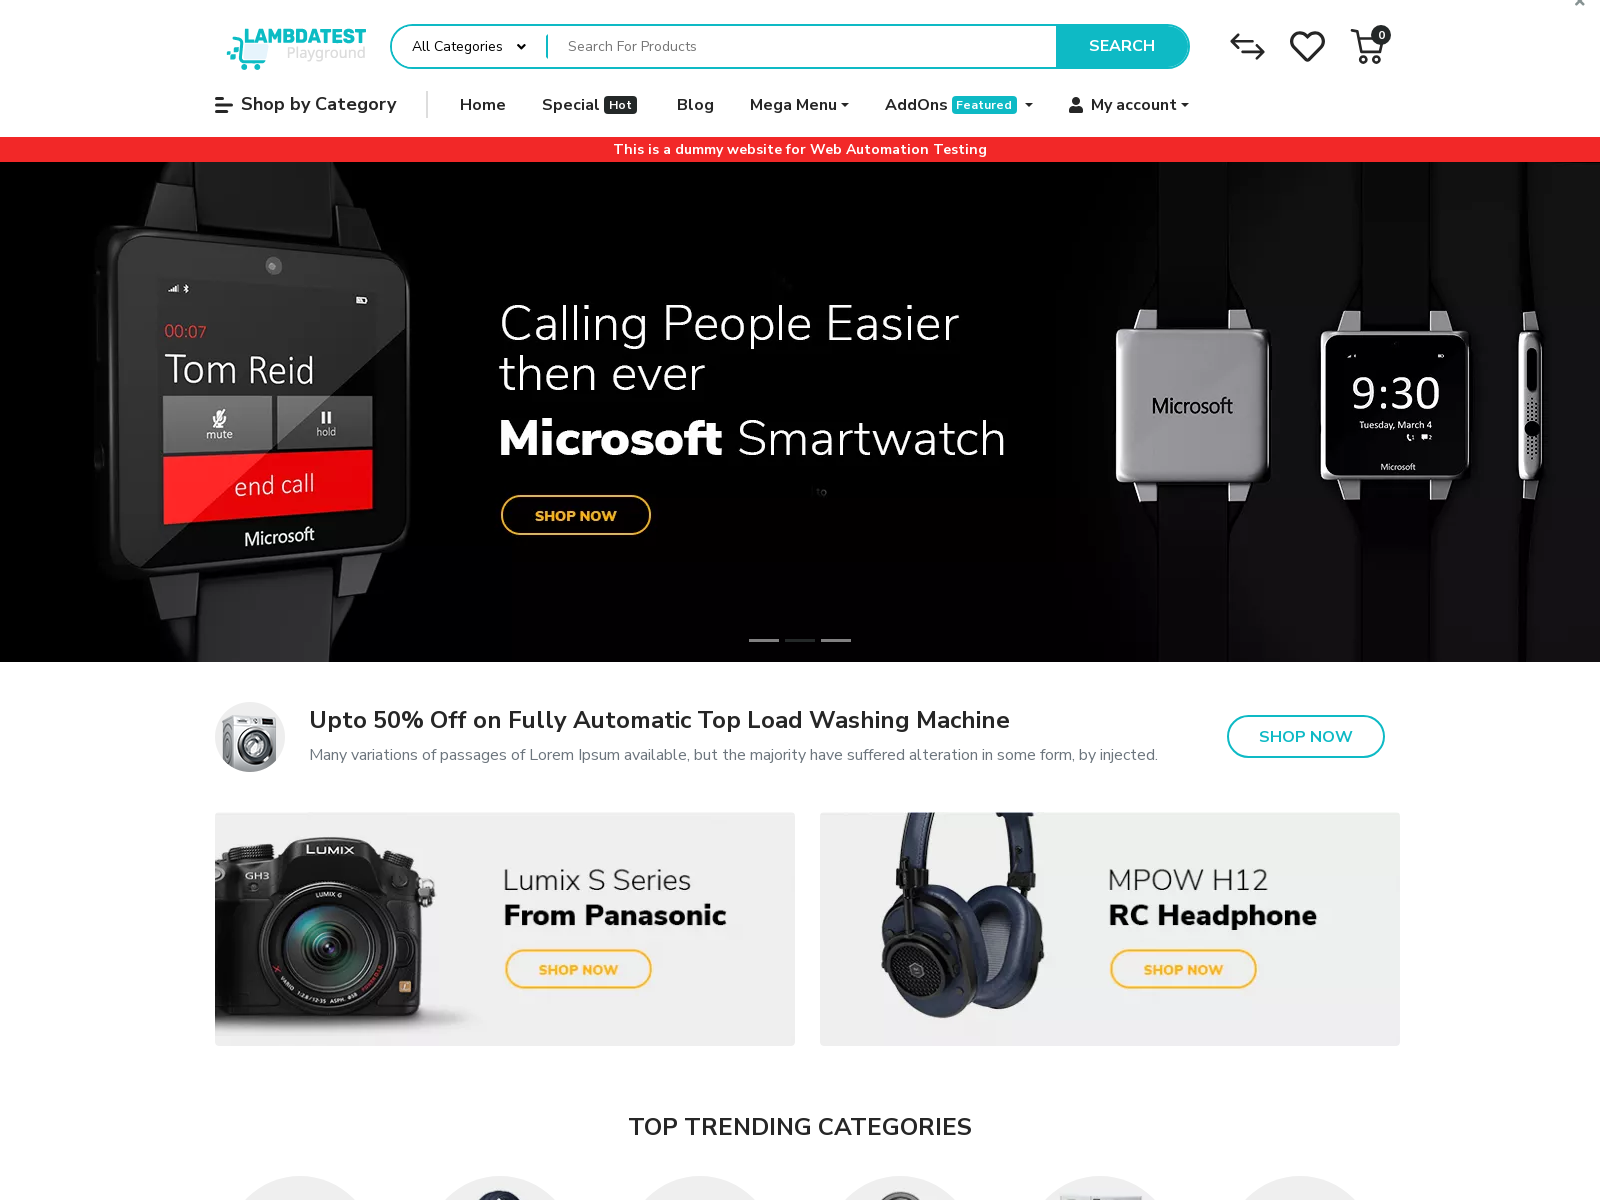

Verified page title contains 'Your Store'
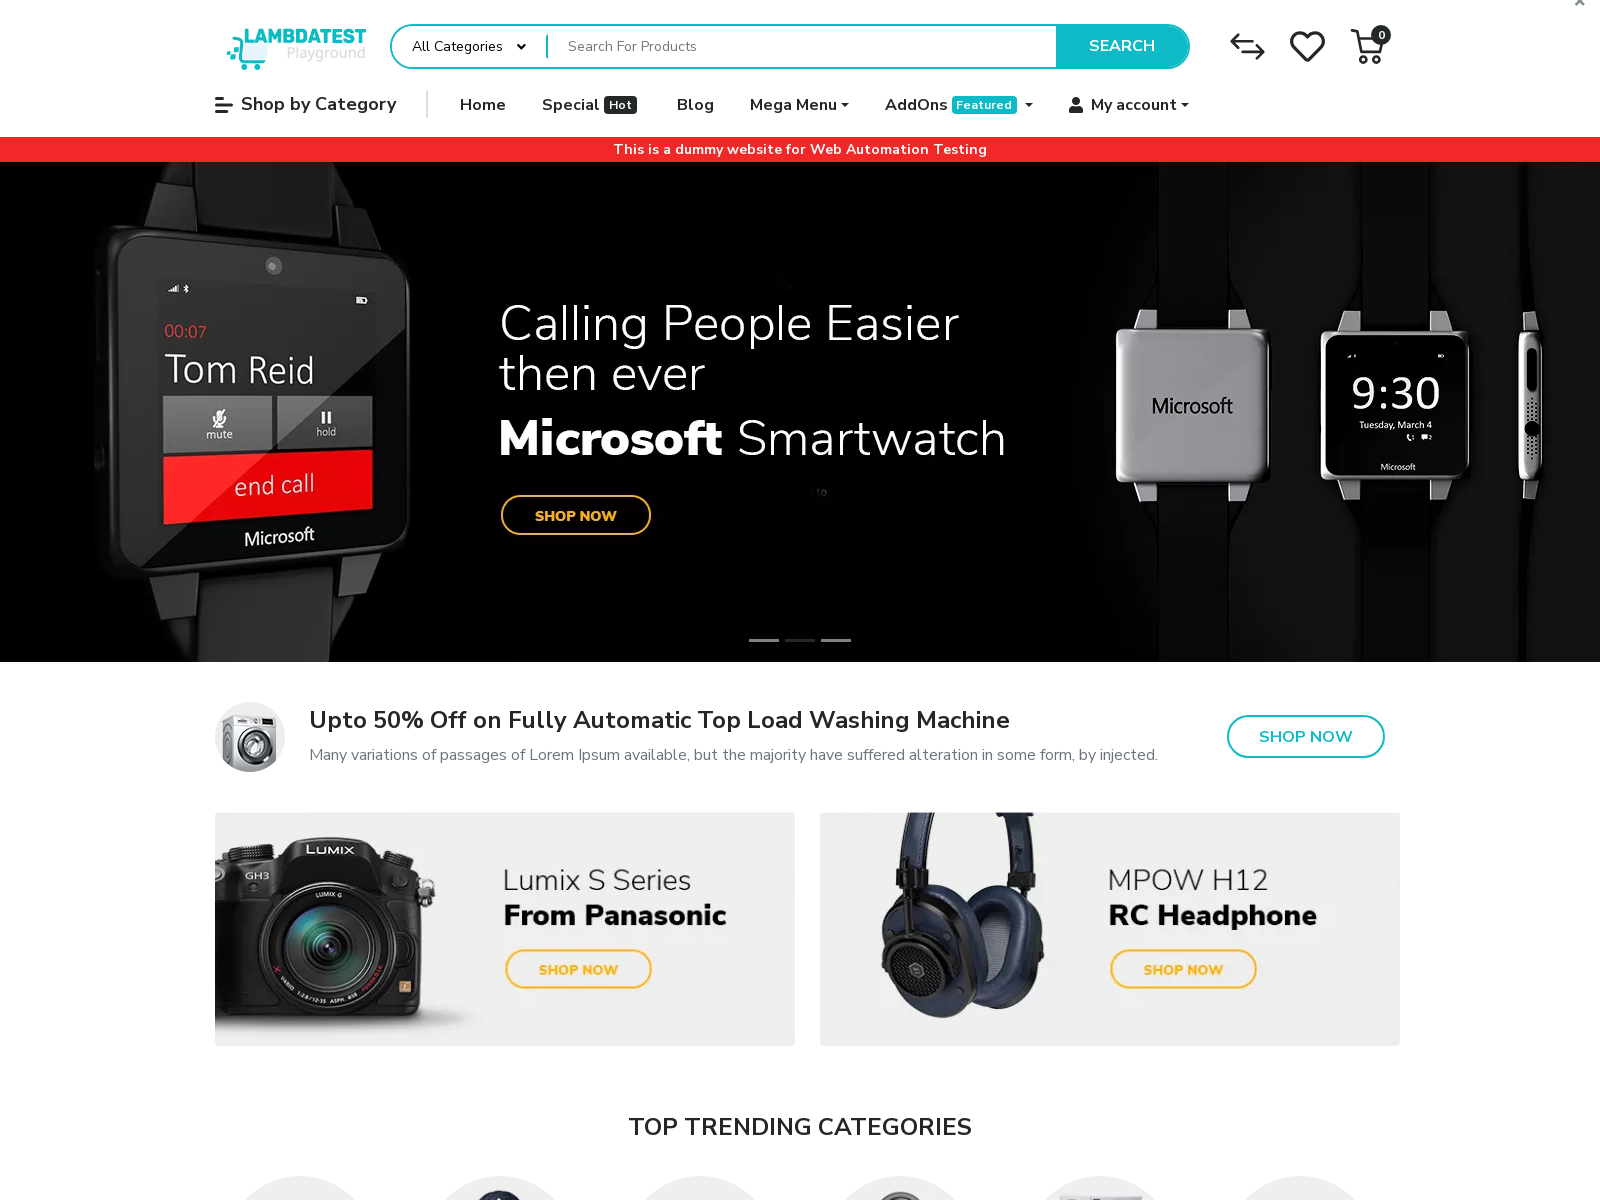

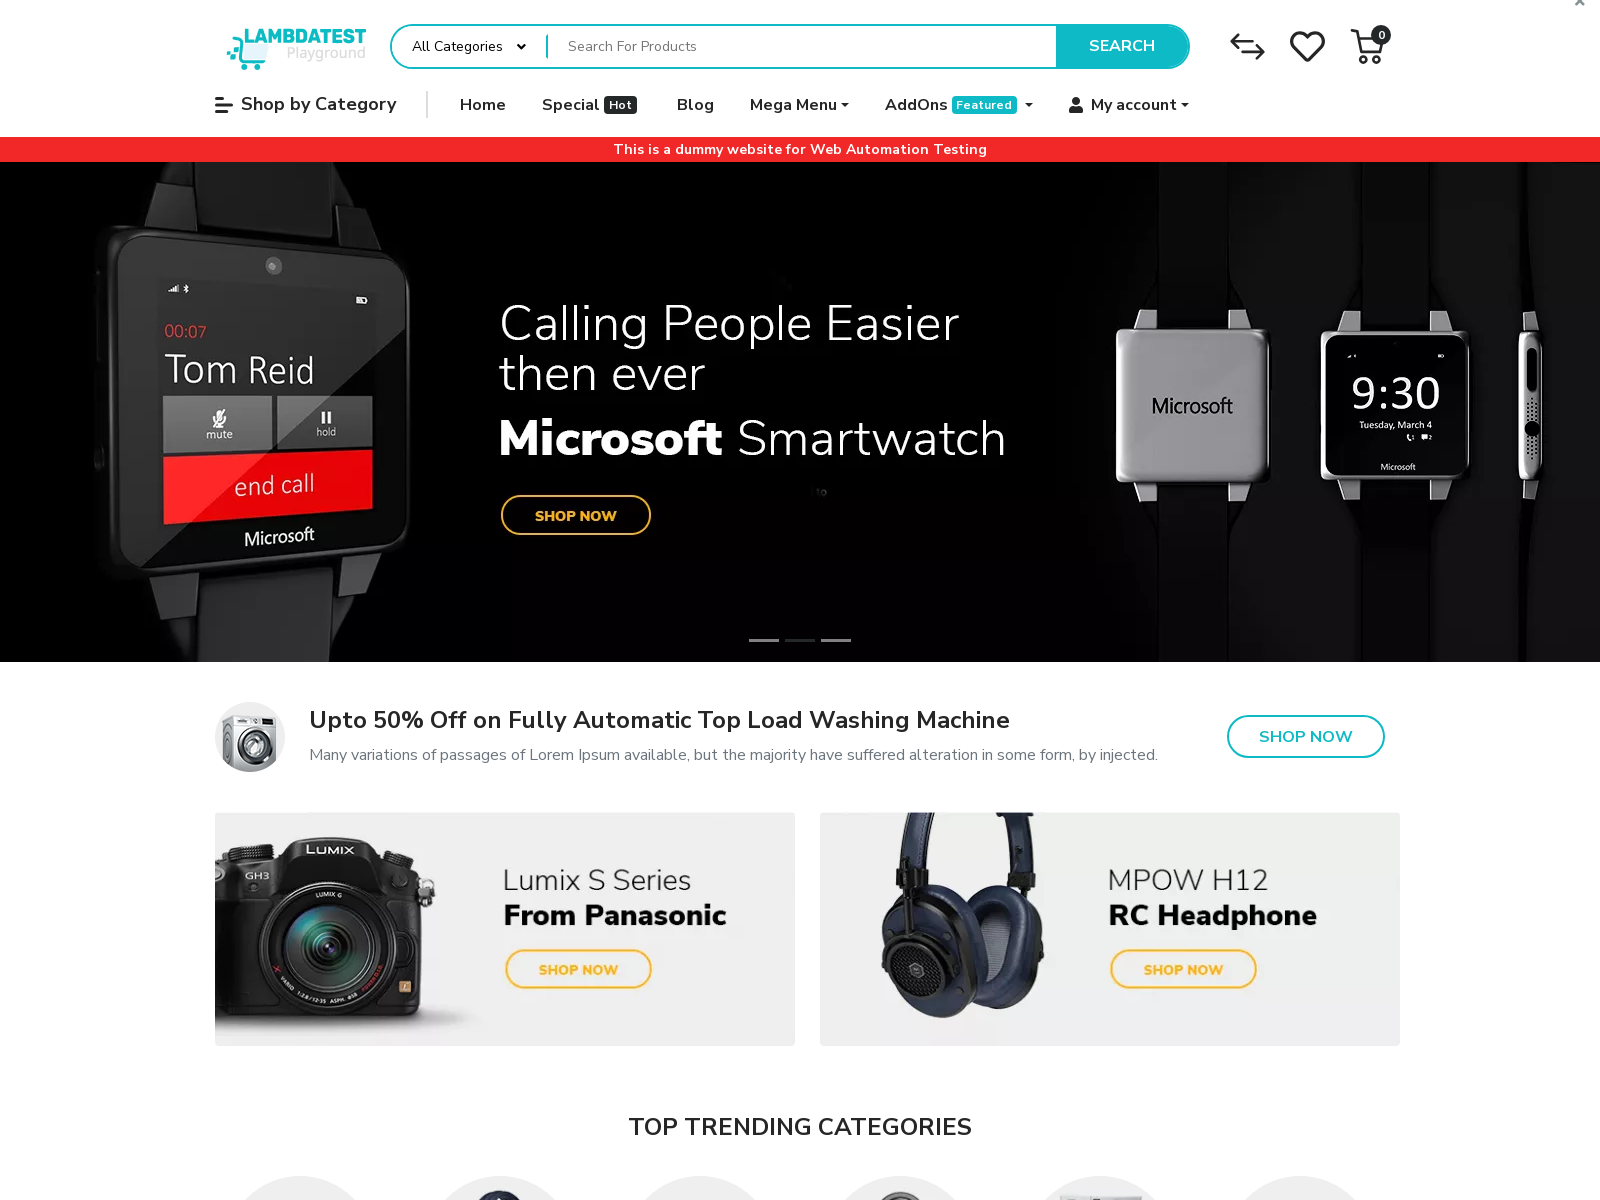